Tests browser navigation functionalities including navigating to multiple URLs, going back multiple times, resizing window, going forward, and refreshing

Starting URL: https://kristinek.github.io/site/tasks/locators_different

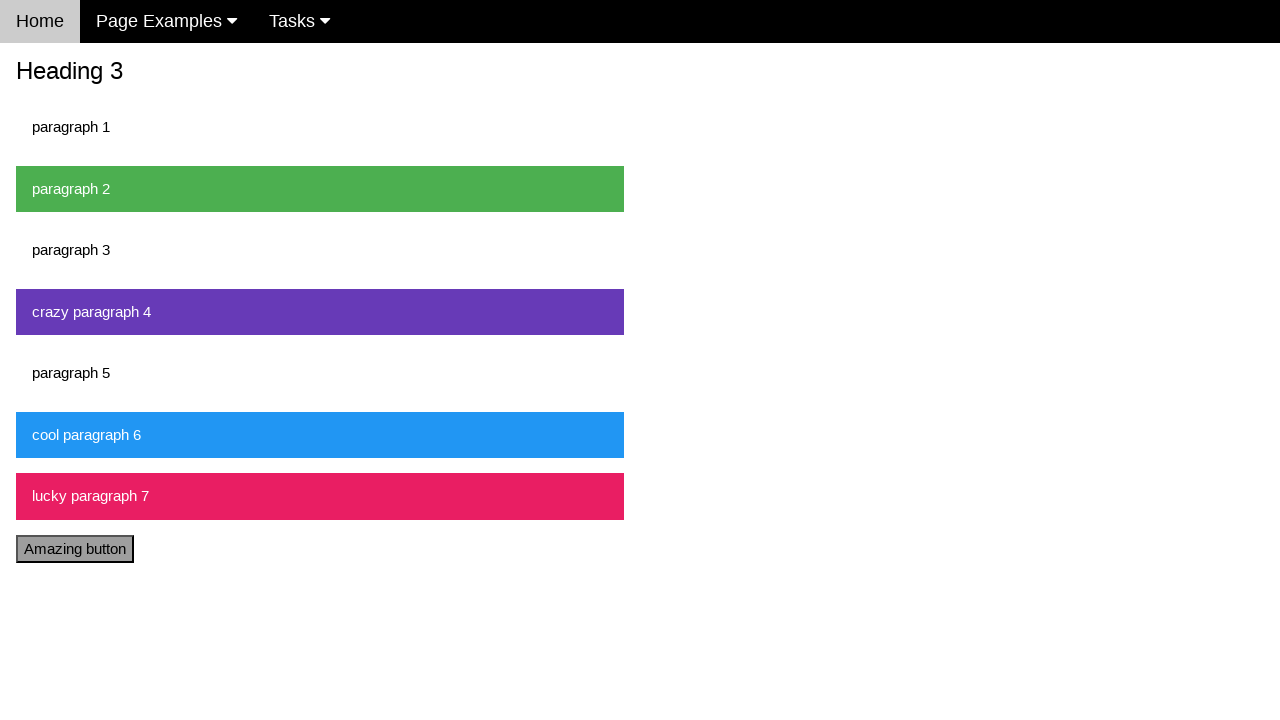

Navigated to actions page
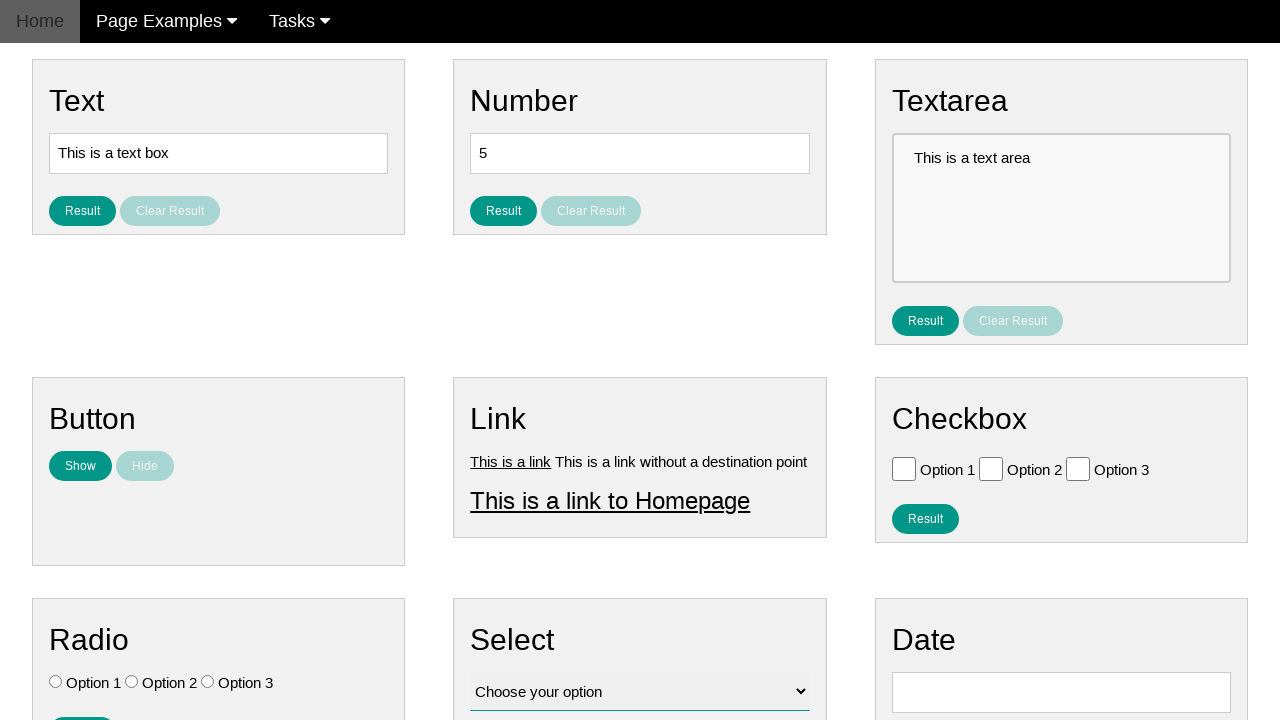

Navigated back to previous page
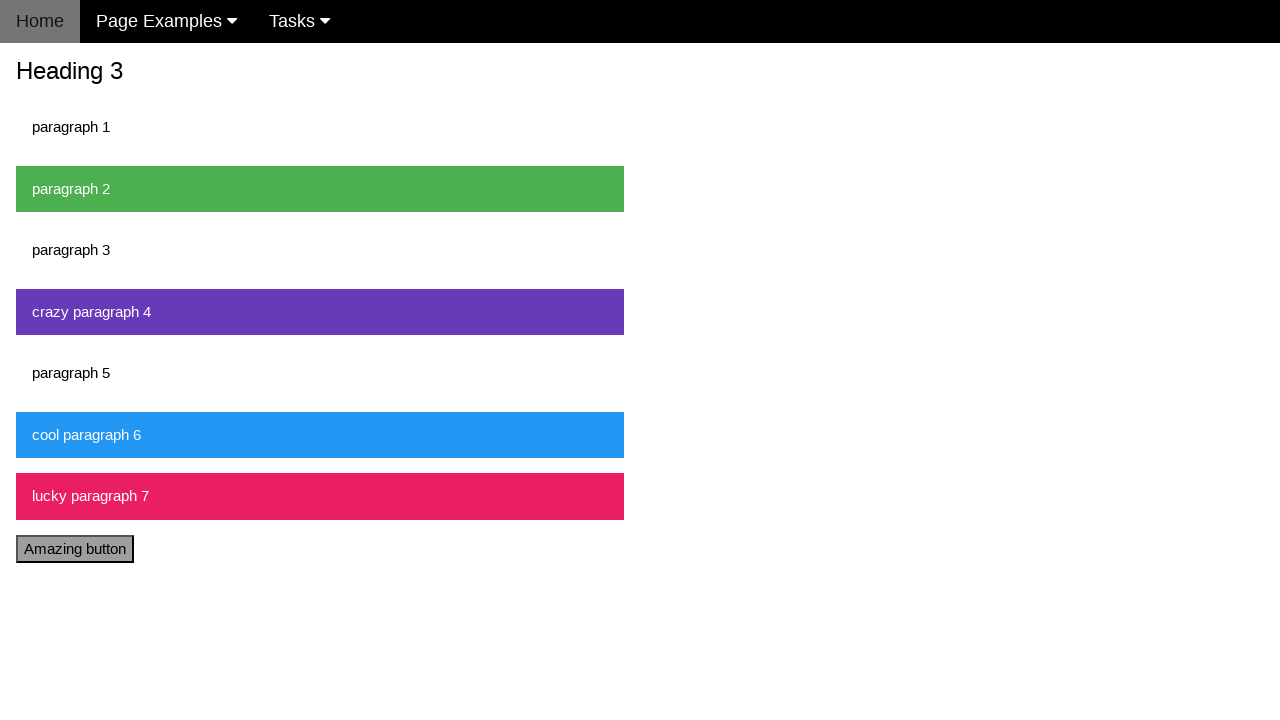

Resized window to 800x600
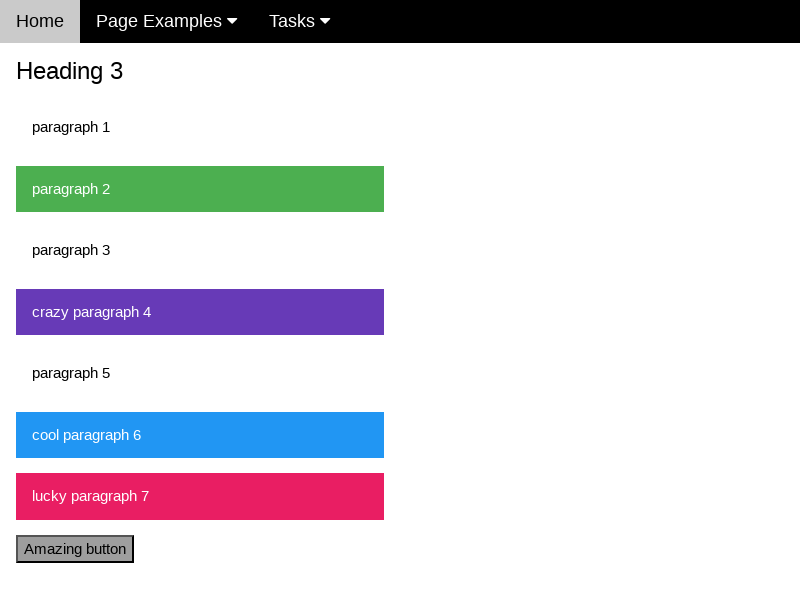

Navigated forward to actions page
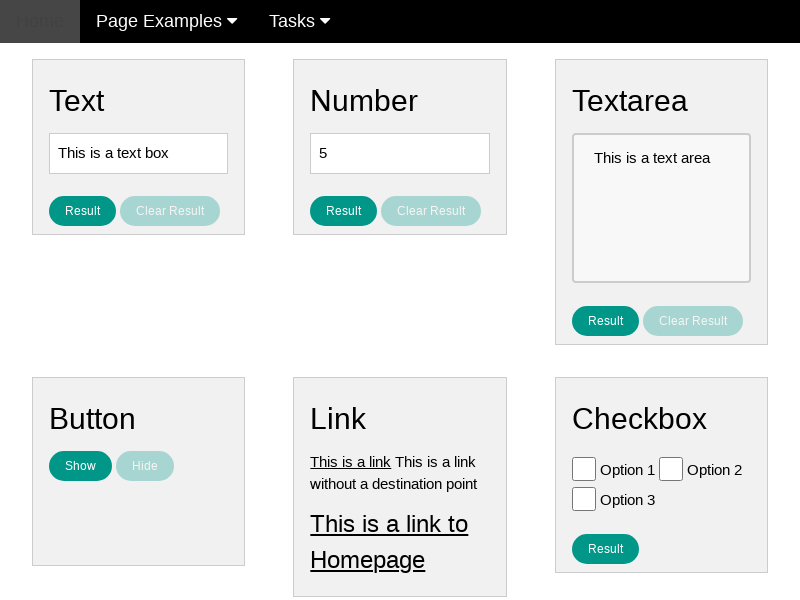

Navigated to alerts_popups page
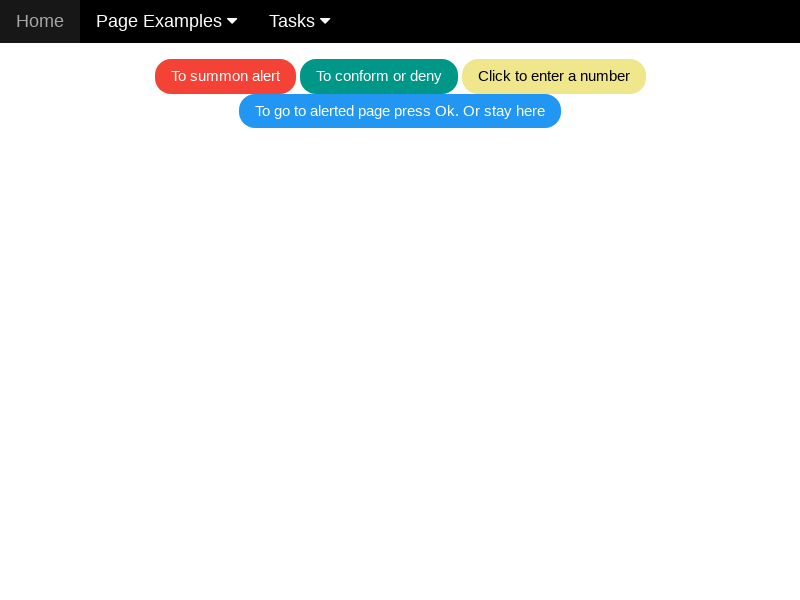

Navigated back from alerts_popups page
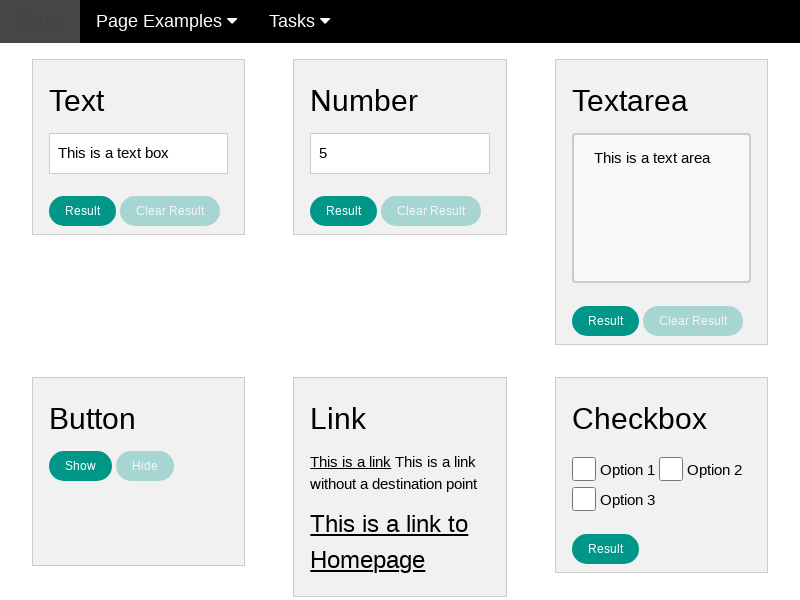

Navigated back again
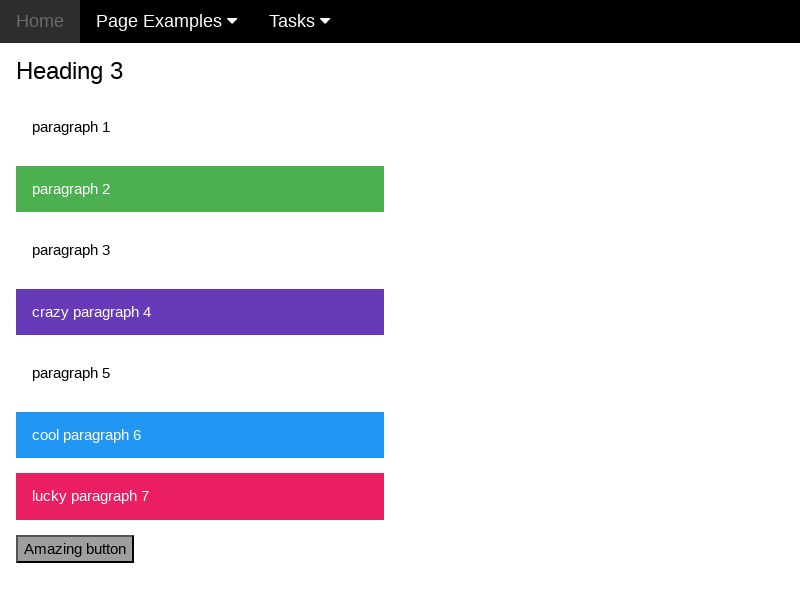

Refreshed the current page
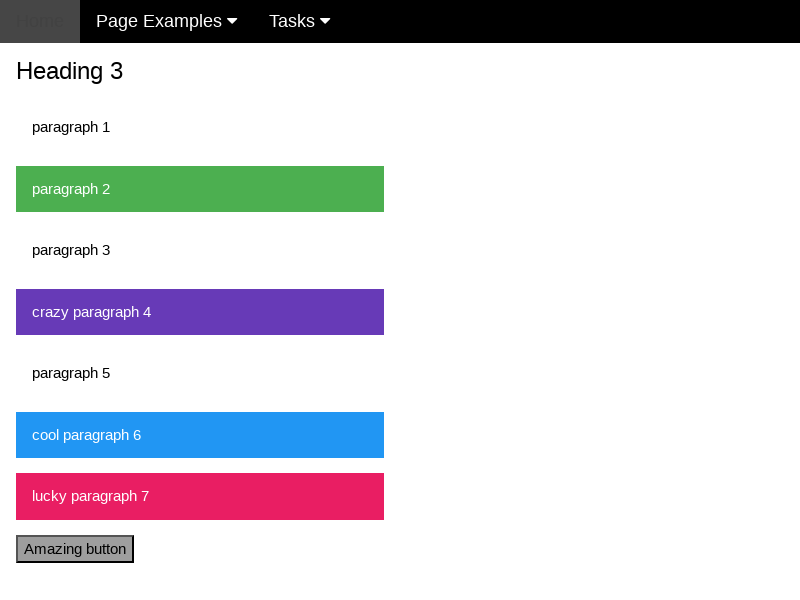

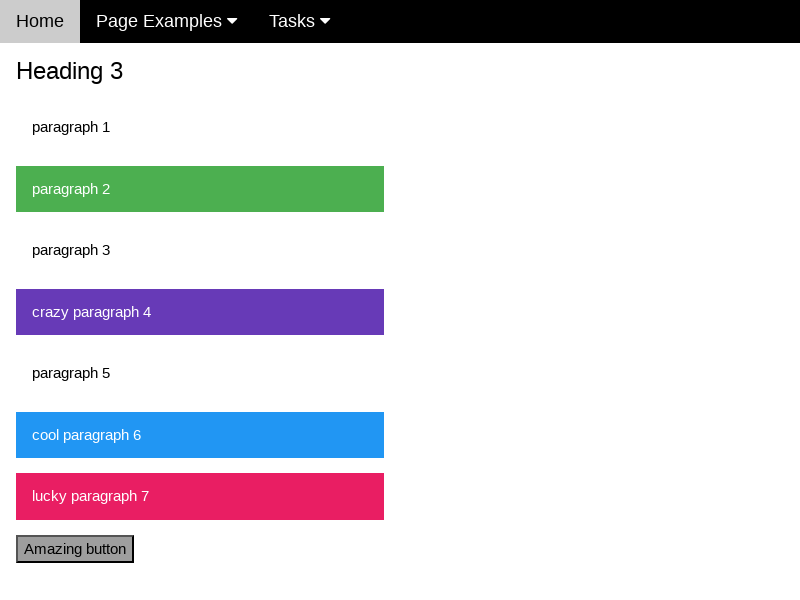